Navigates to an inputs page, clicks the Home link, and verifies the page title changes to "Practice"

Starting URL: https://practice.cydeo.com/inputs

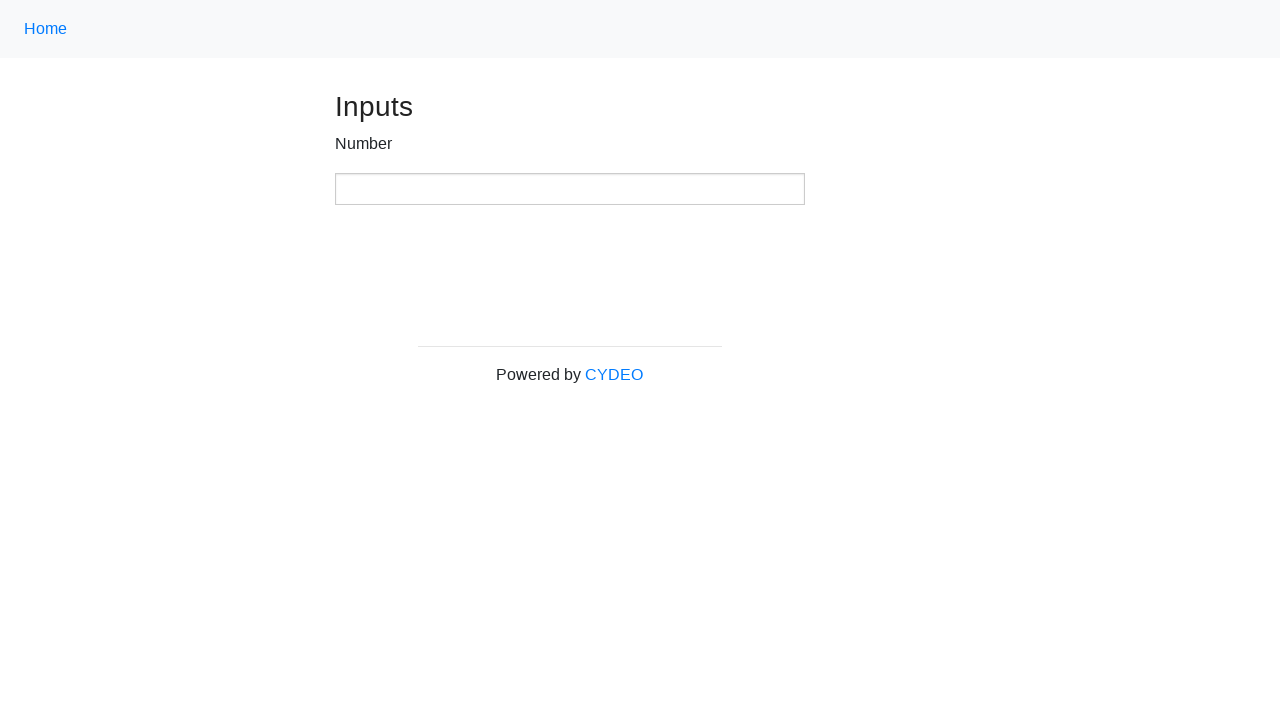

Clicked Home link using class name selector at (46, 29) on .nav-link
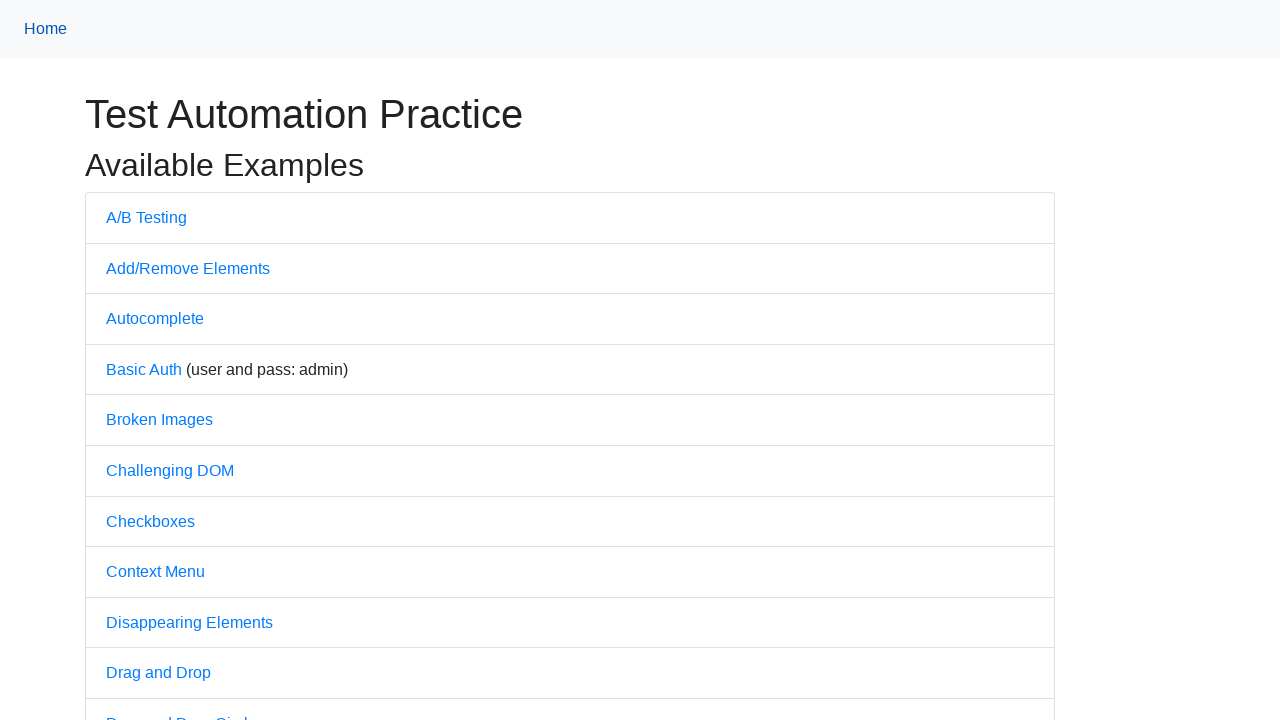

Waited for page to complete loading
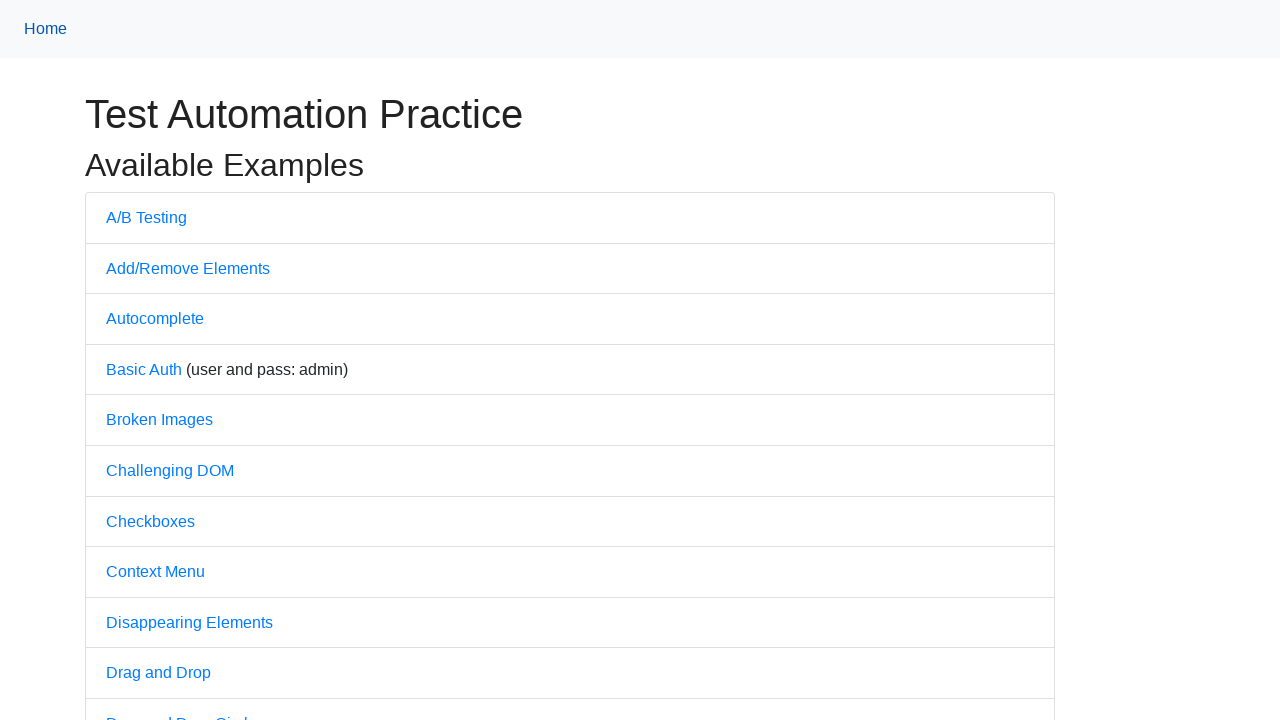

Verified page title is 'Practice'
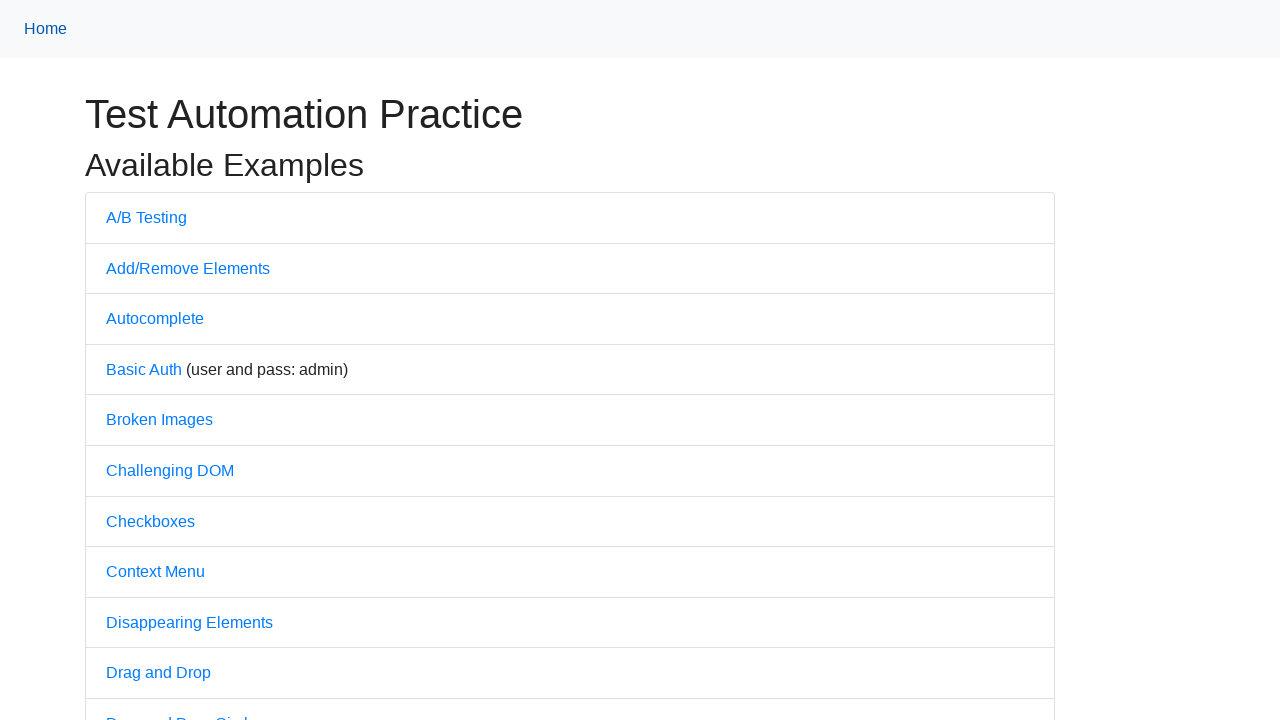

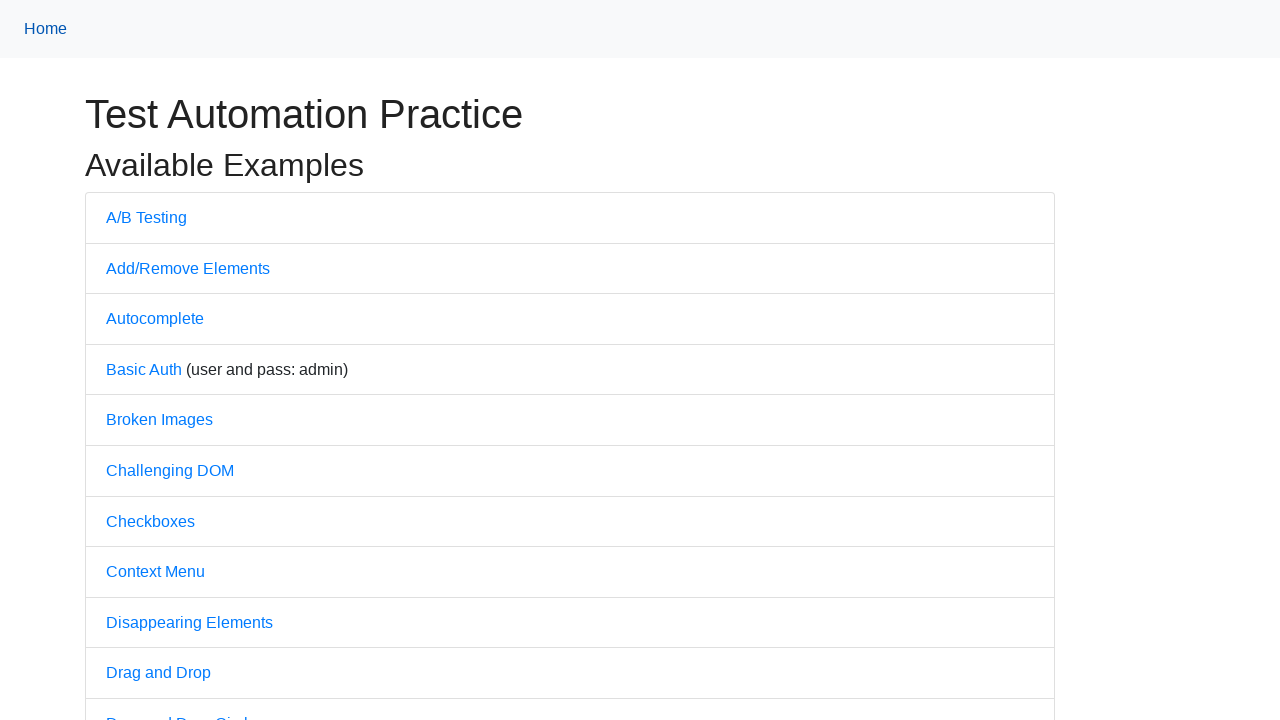